Demonstrates keyboard interactions on a demo application page, including keyboard shortcuts and navigation keys

Starting URL: https://demoapps.qspiders.com/ui?scenario=1

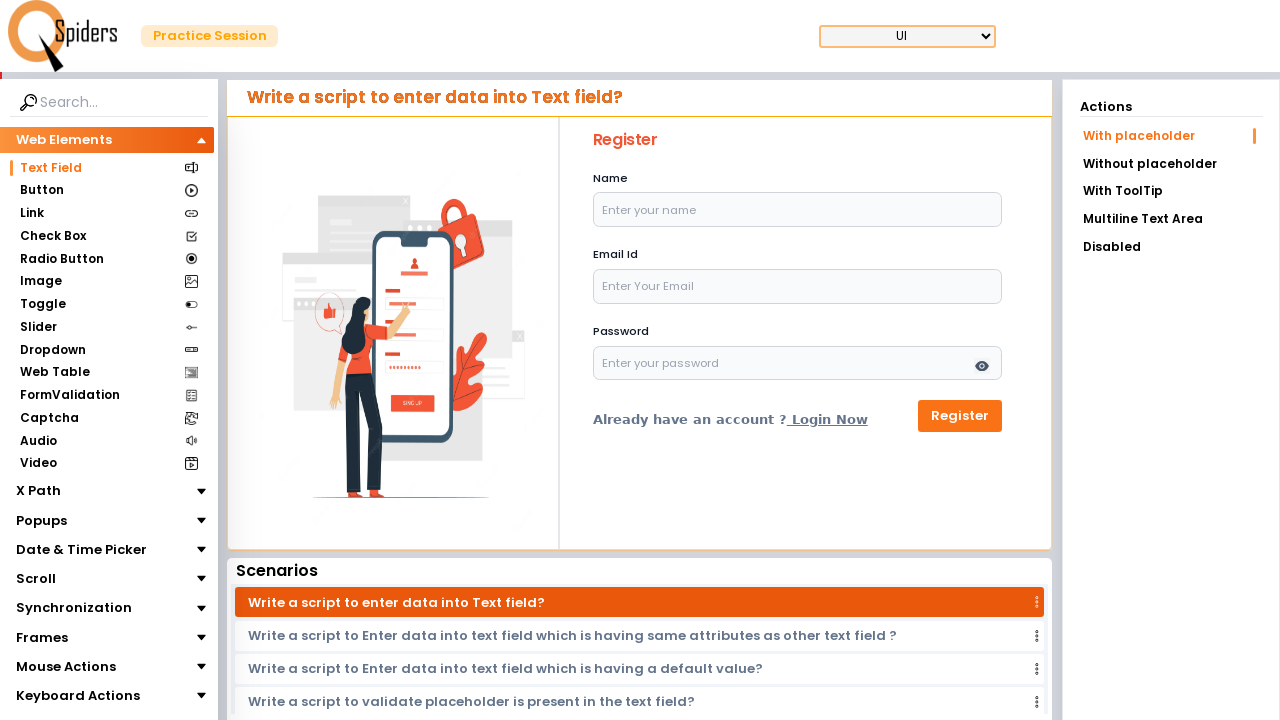

Waited 2 seconds for page to fully load
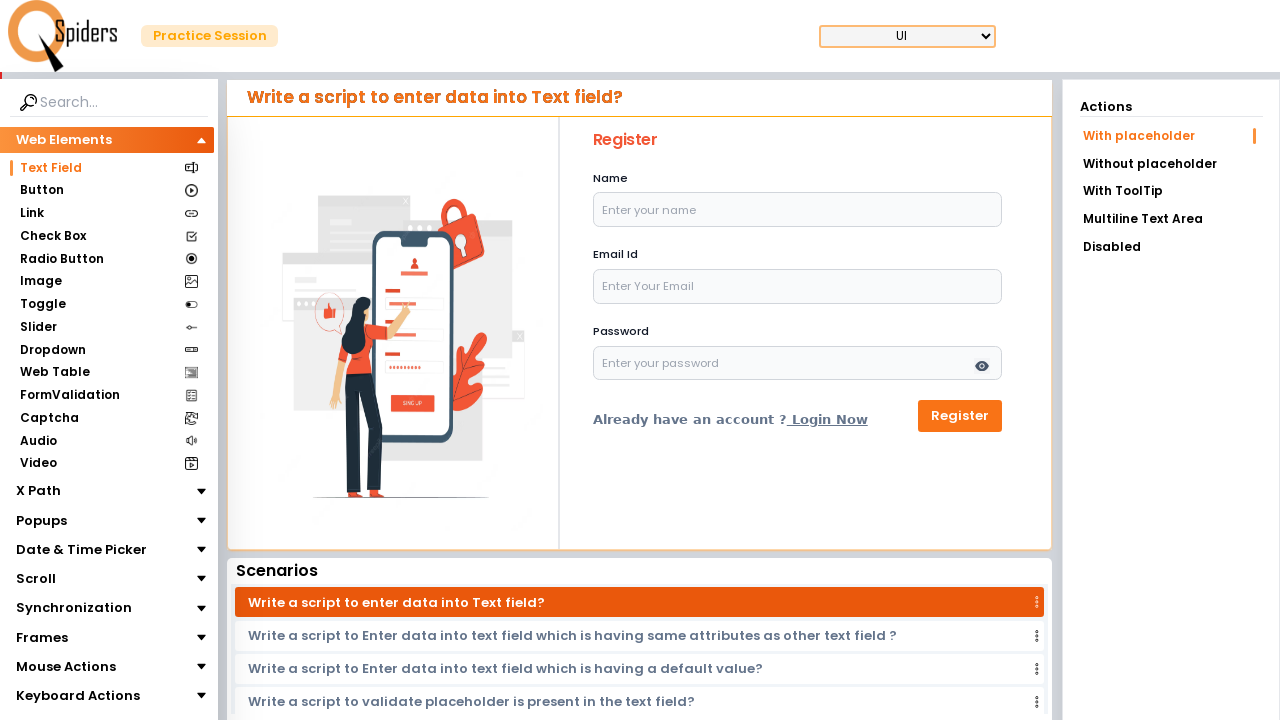

Pressed Control+P keyboard shortcut to open print dialog
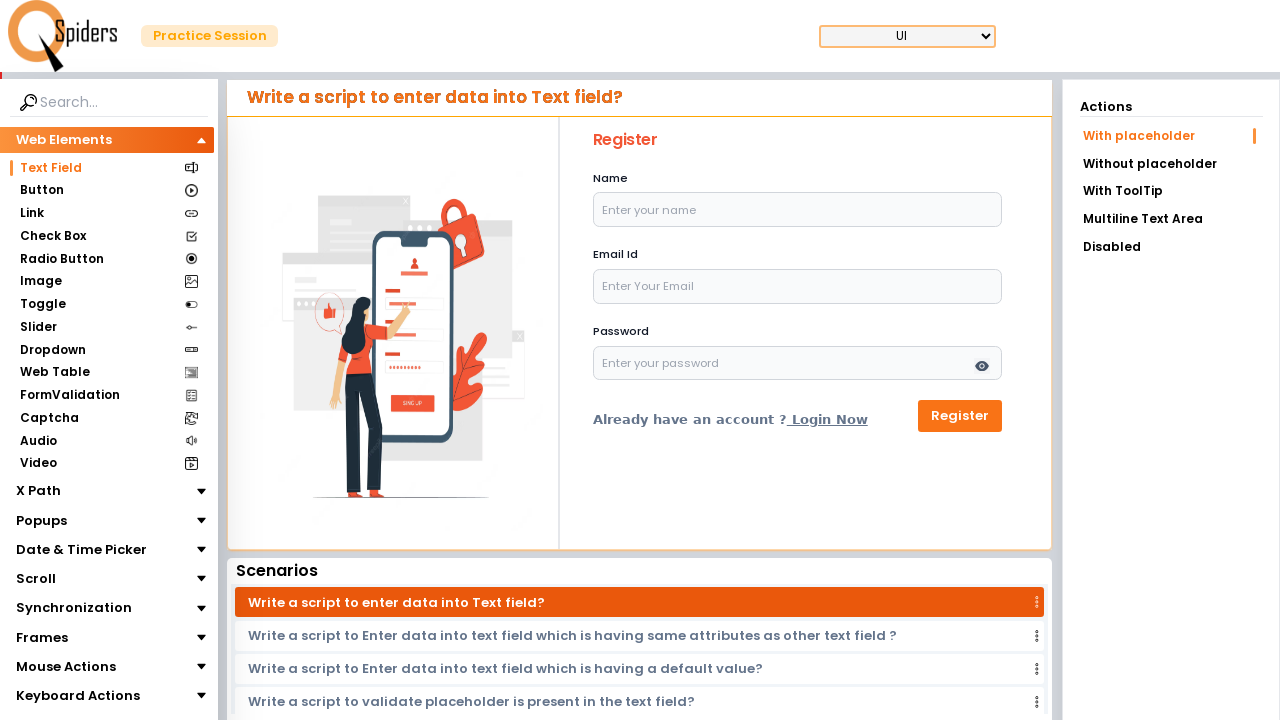

Waited 1 second after opening print dialog
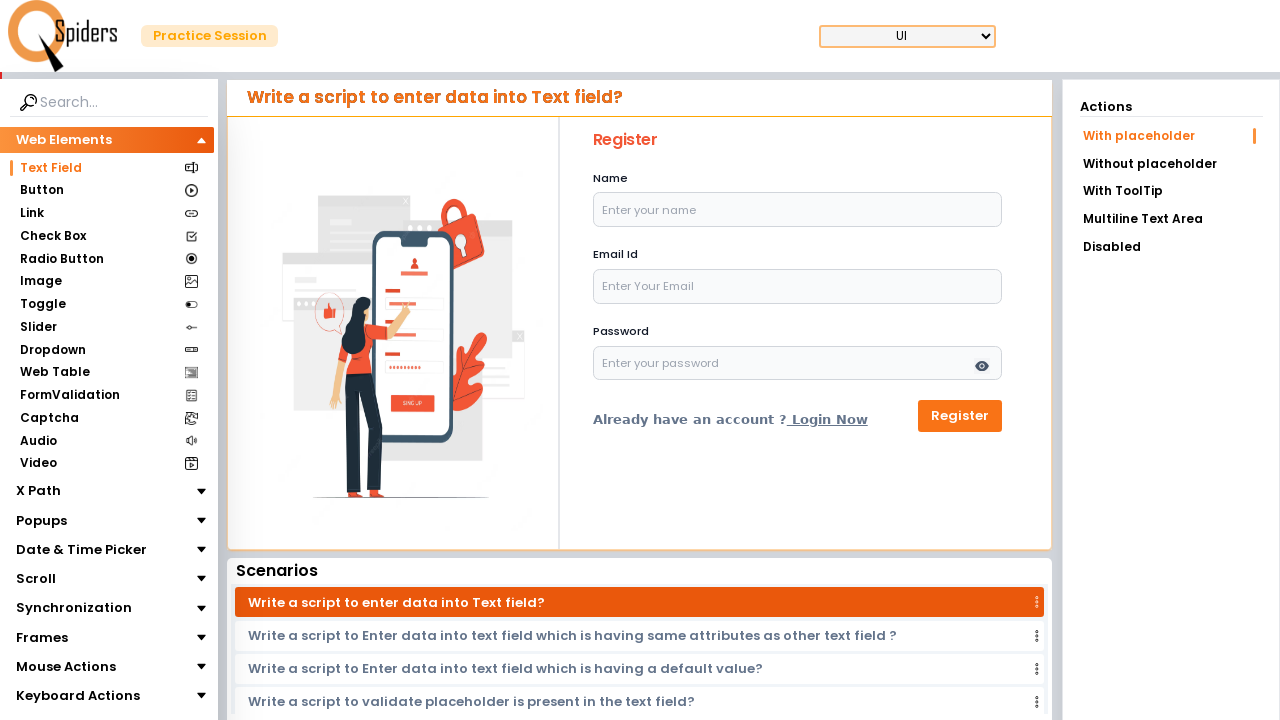

Pressed Tab key to navigate in print dialog
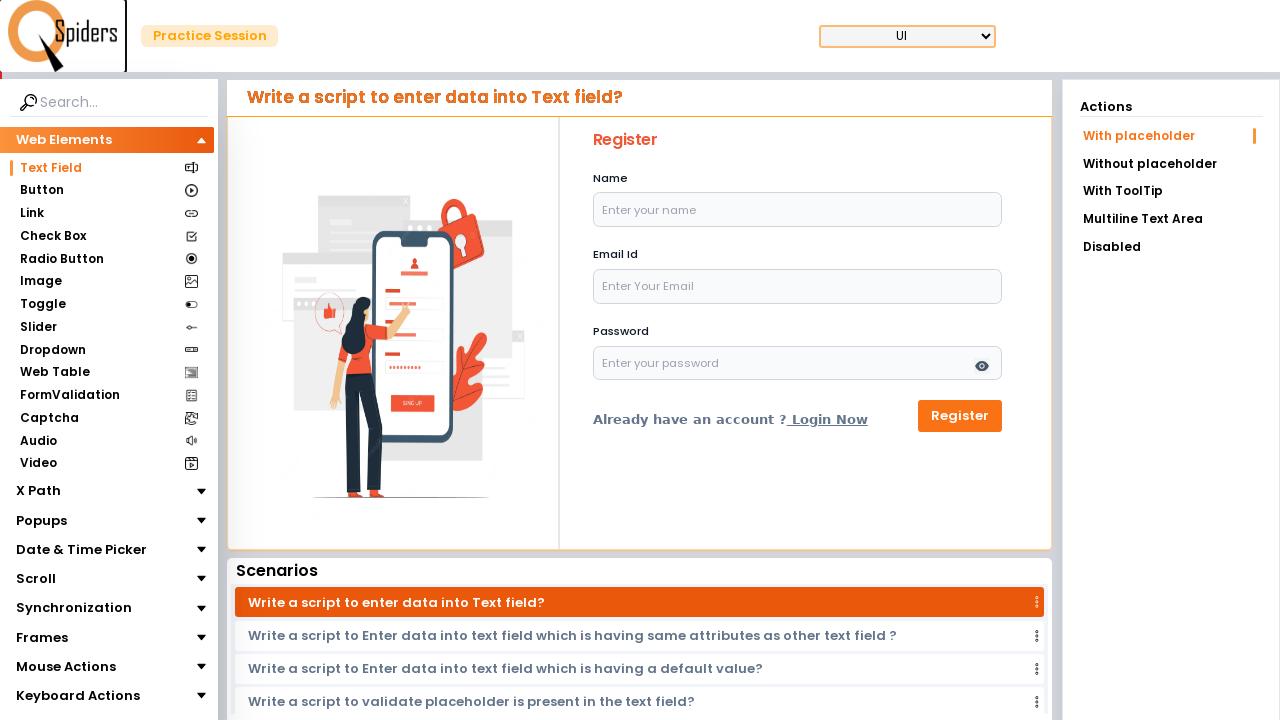

Waited 1 second after pressing Tab key
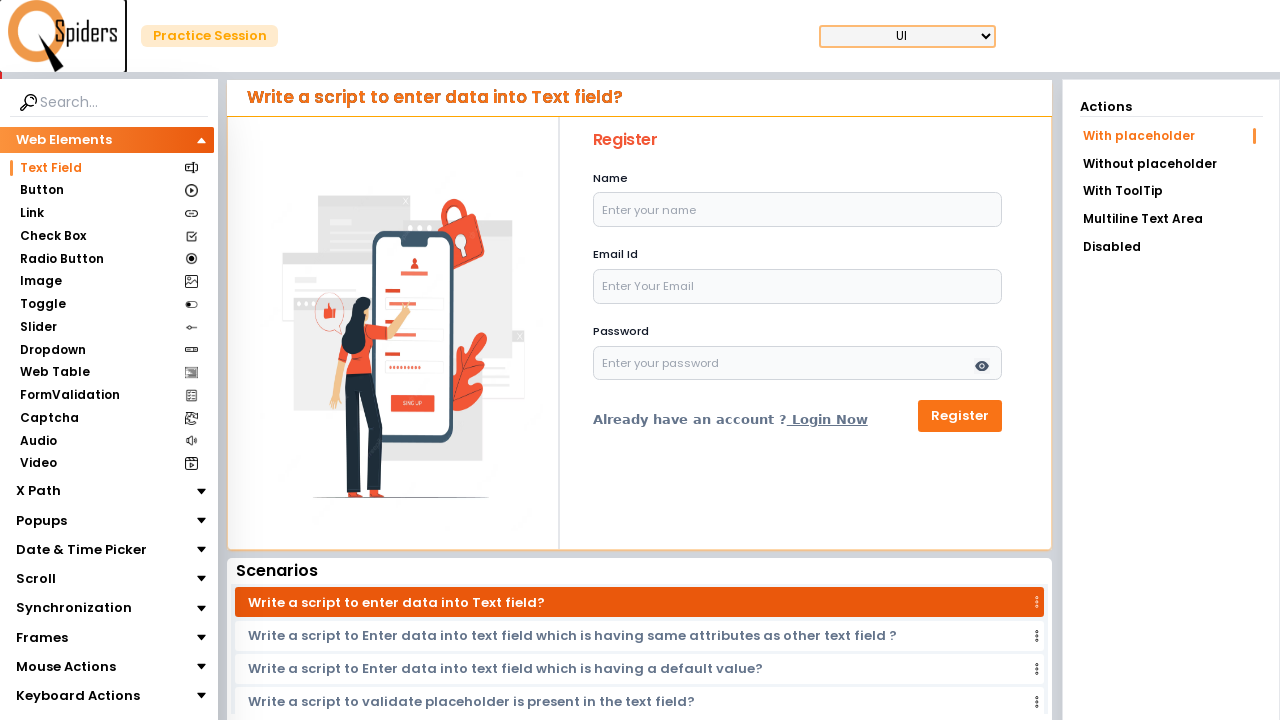

Pressed Enter key to confirm in print dialog
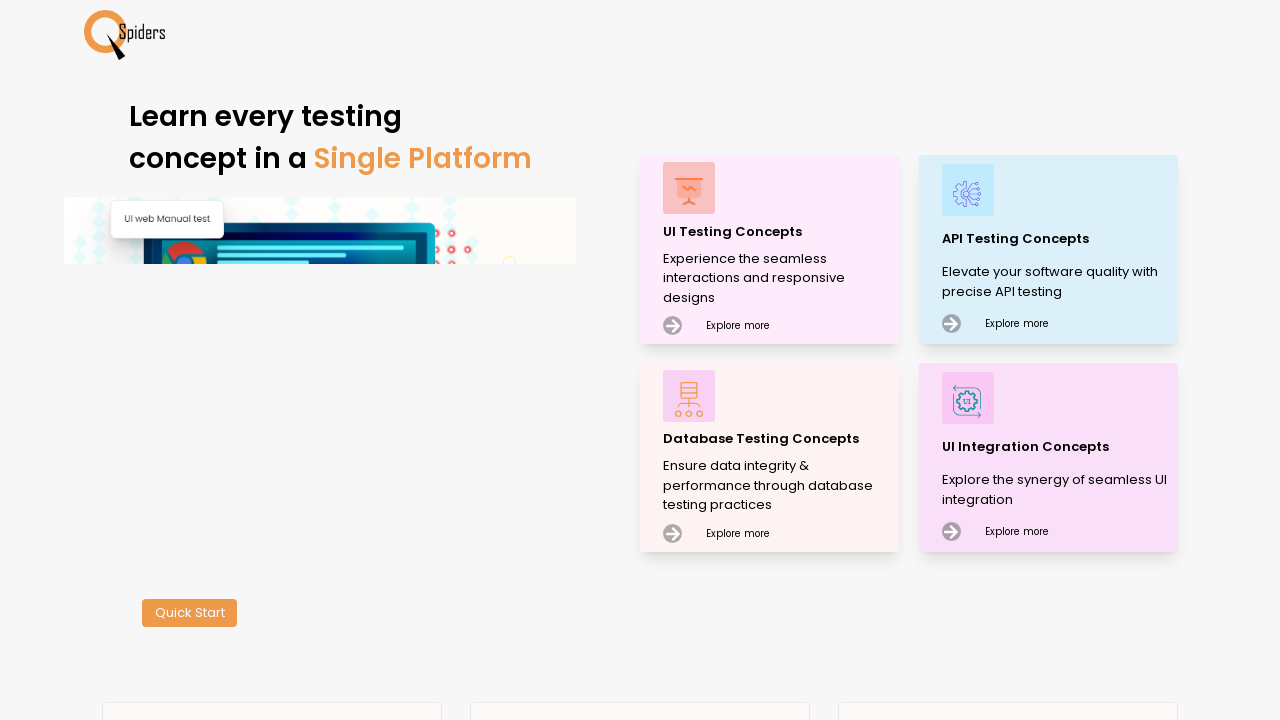

Waited 2 seconds after confirming print dialog
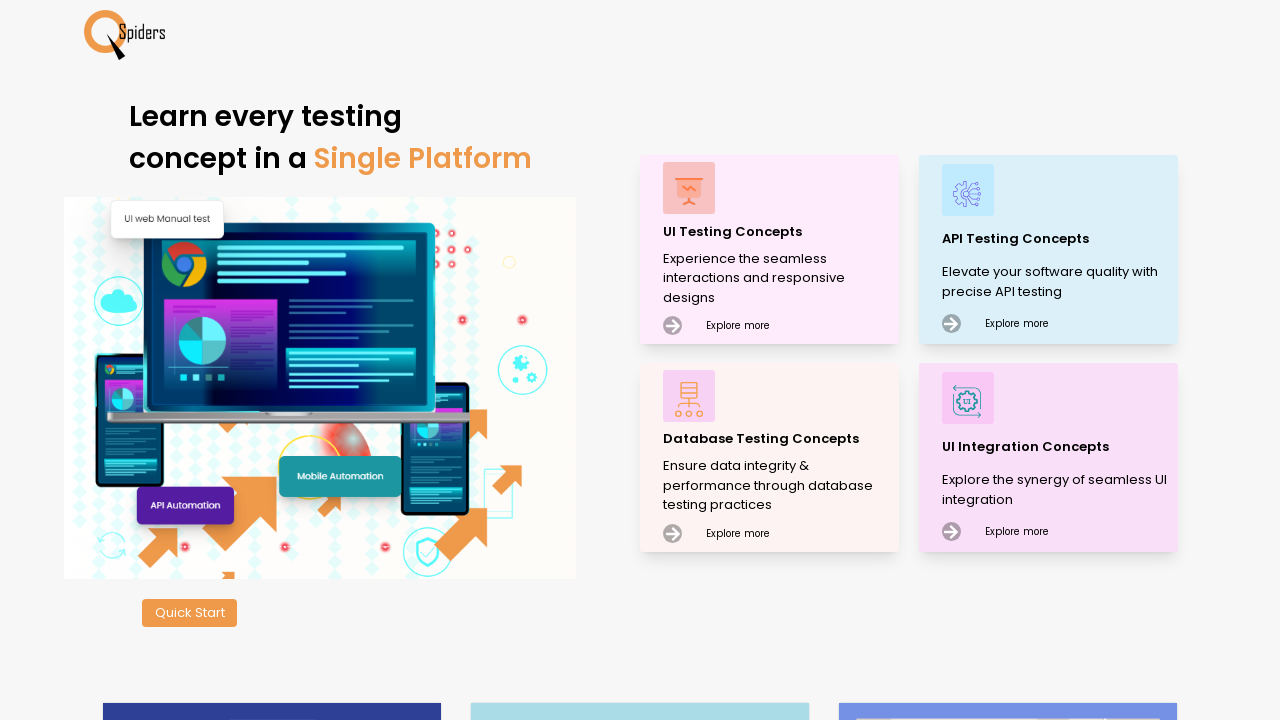

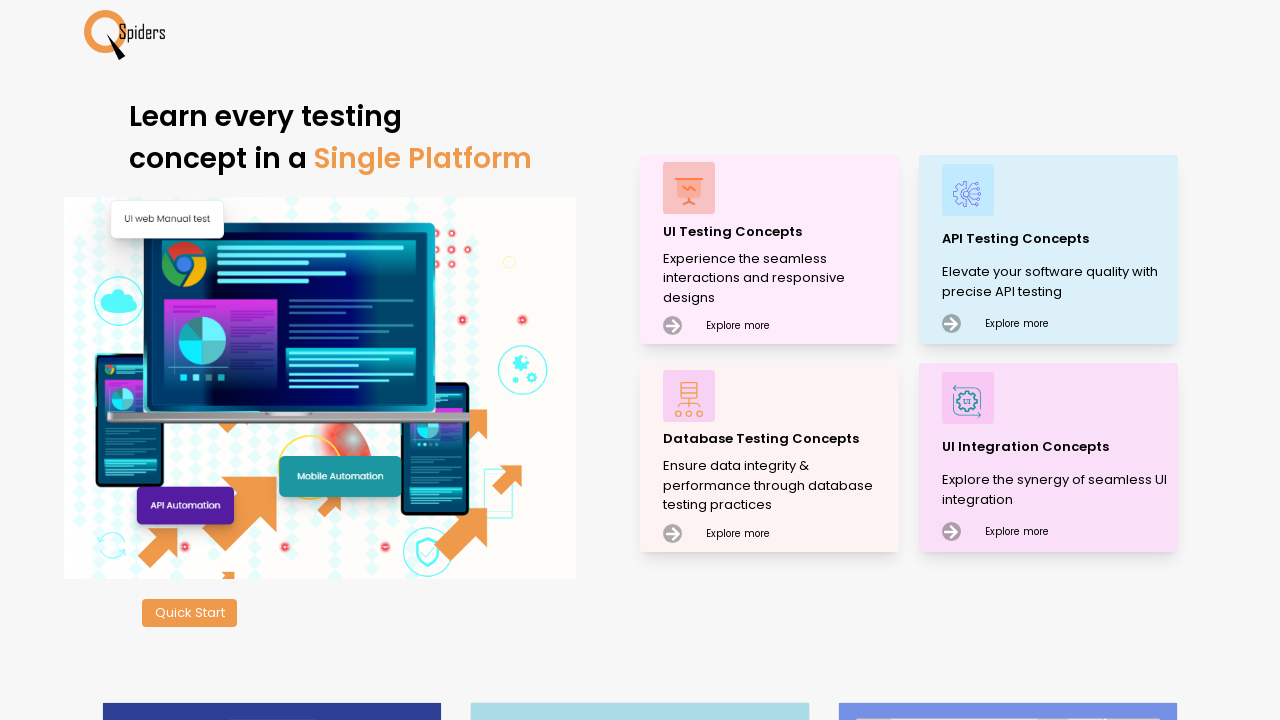